Tests the text-box form page by clicking on the Full Name label and filling the username field with a test value

Starting URL: https://demoqa.com/text-box

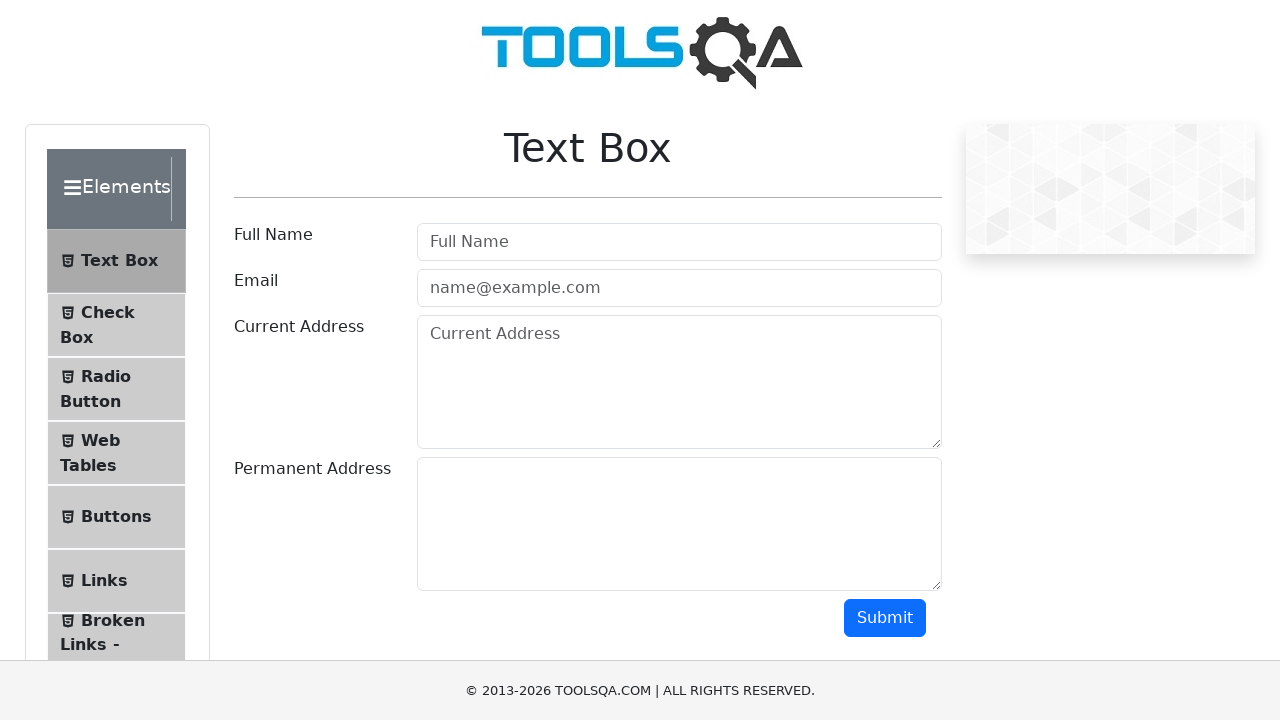

Clicked on the Full Name label at (273, 235) on #userForm #userName-label
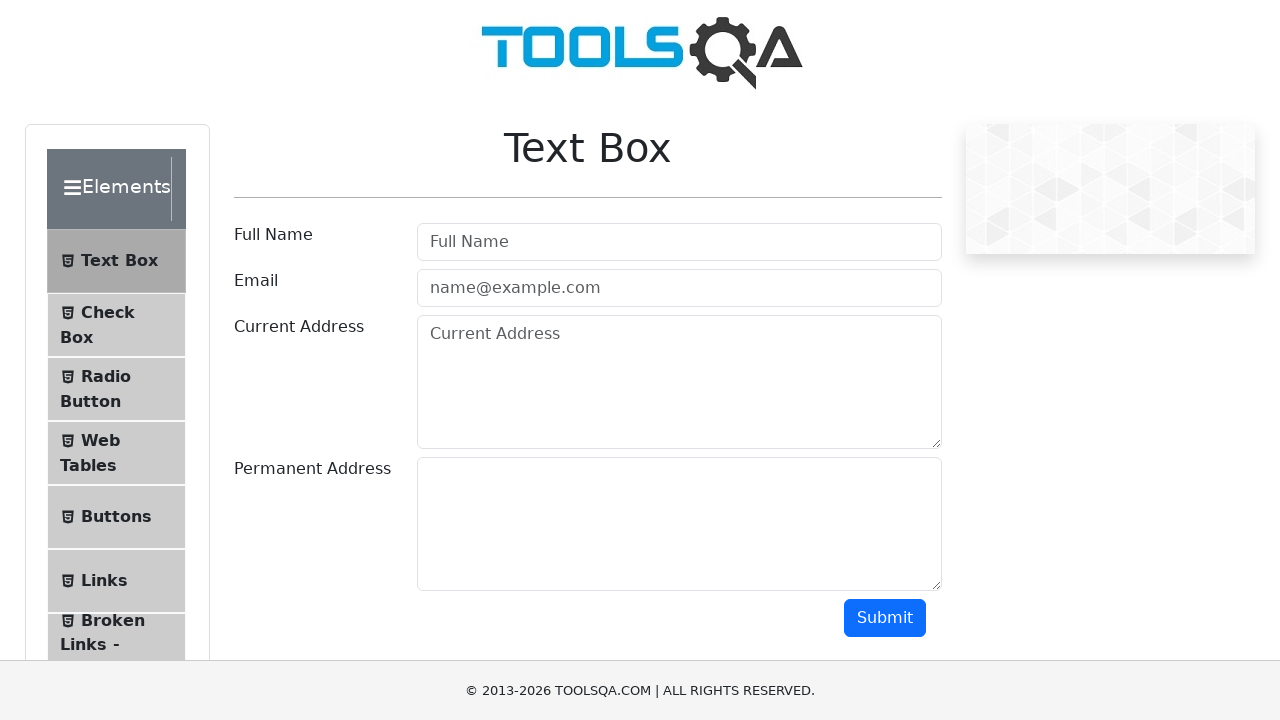

Filled username field with 'vili' on #userName
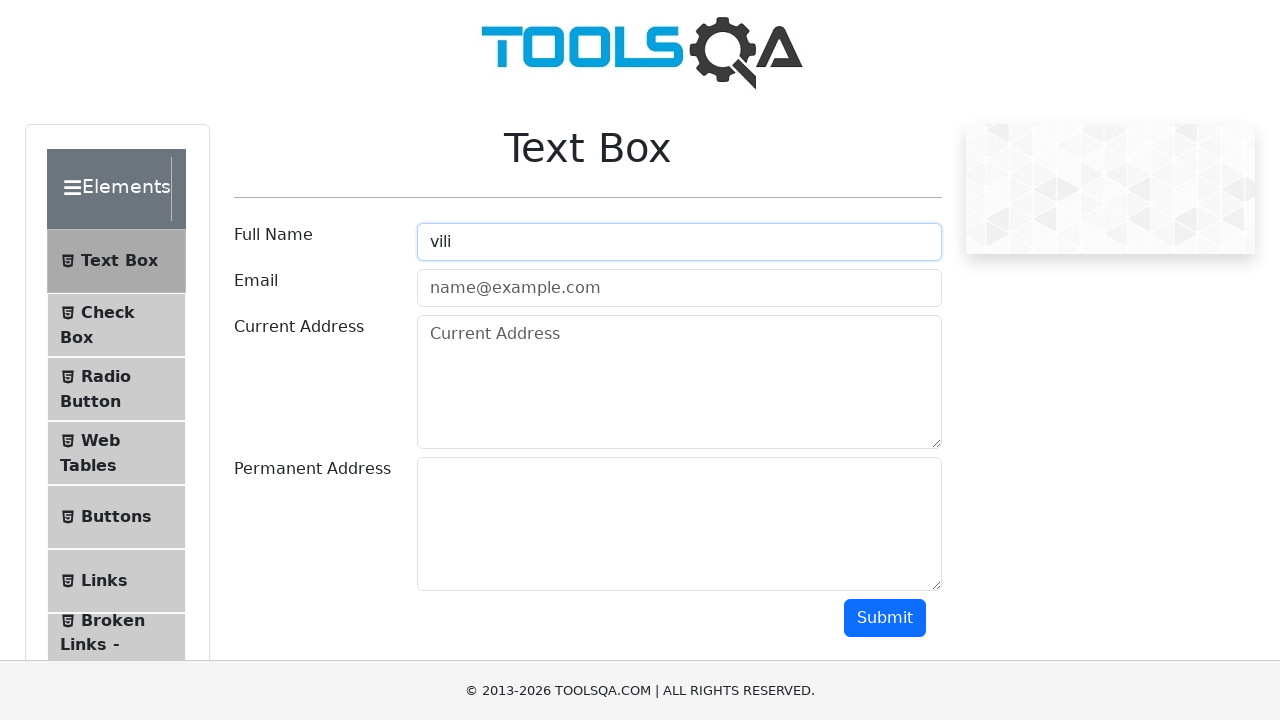

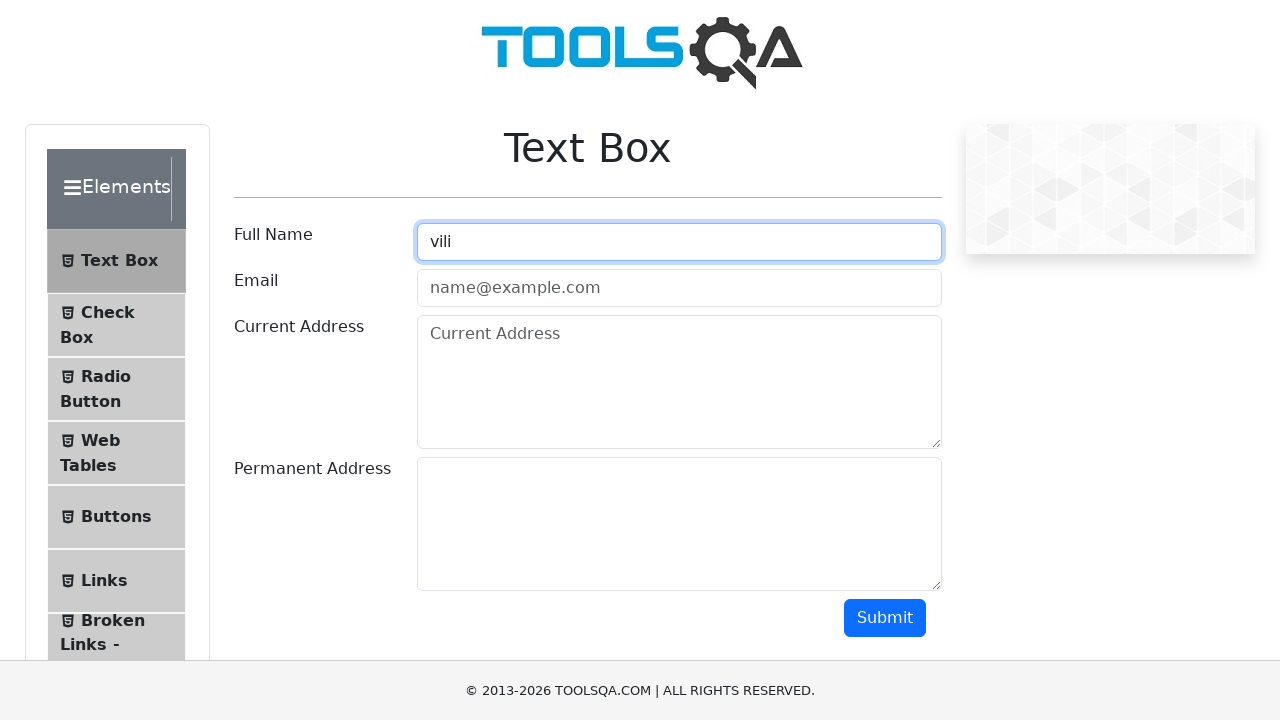